Tests right-click context menu functionality by performing a right-click on a button, selecting 'Copy' from the context menu, and accepting the resulting alert

Starting URL: https://swisnl.github.io/jQuery-contextMenu/demo.html

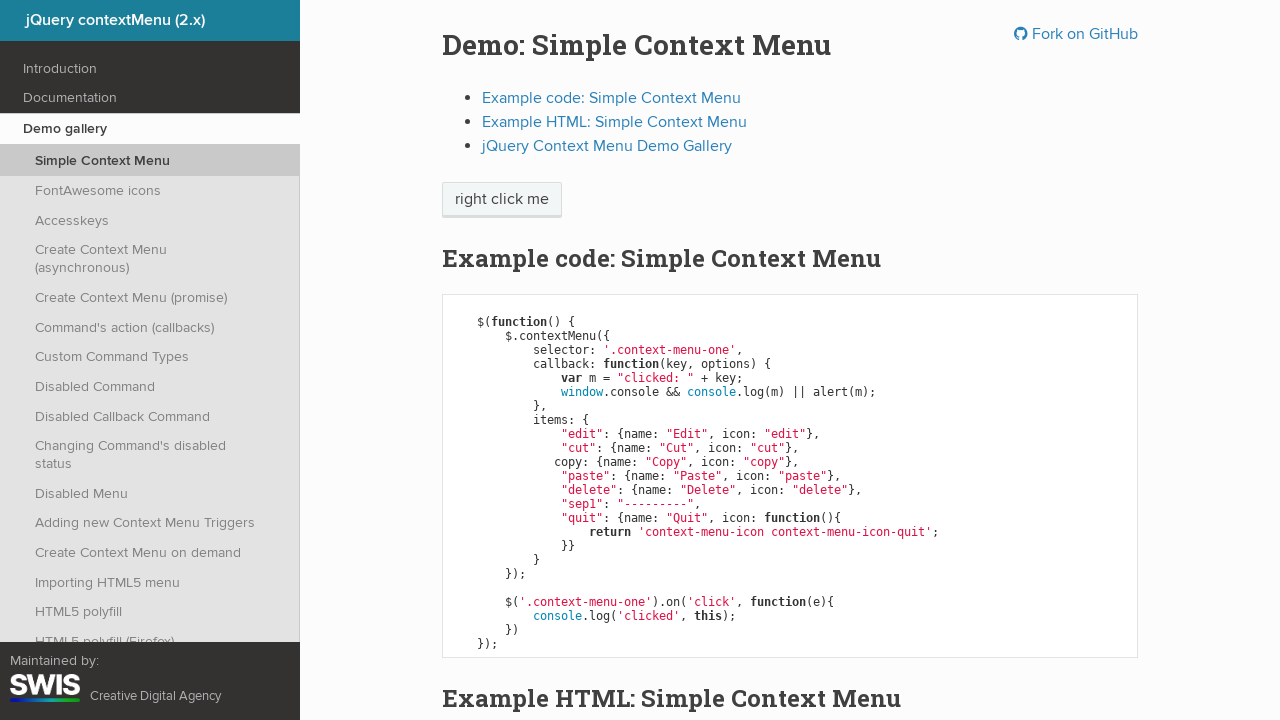

Located the context menu button element
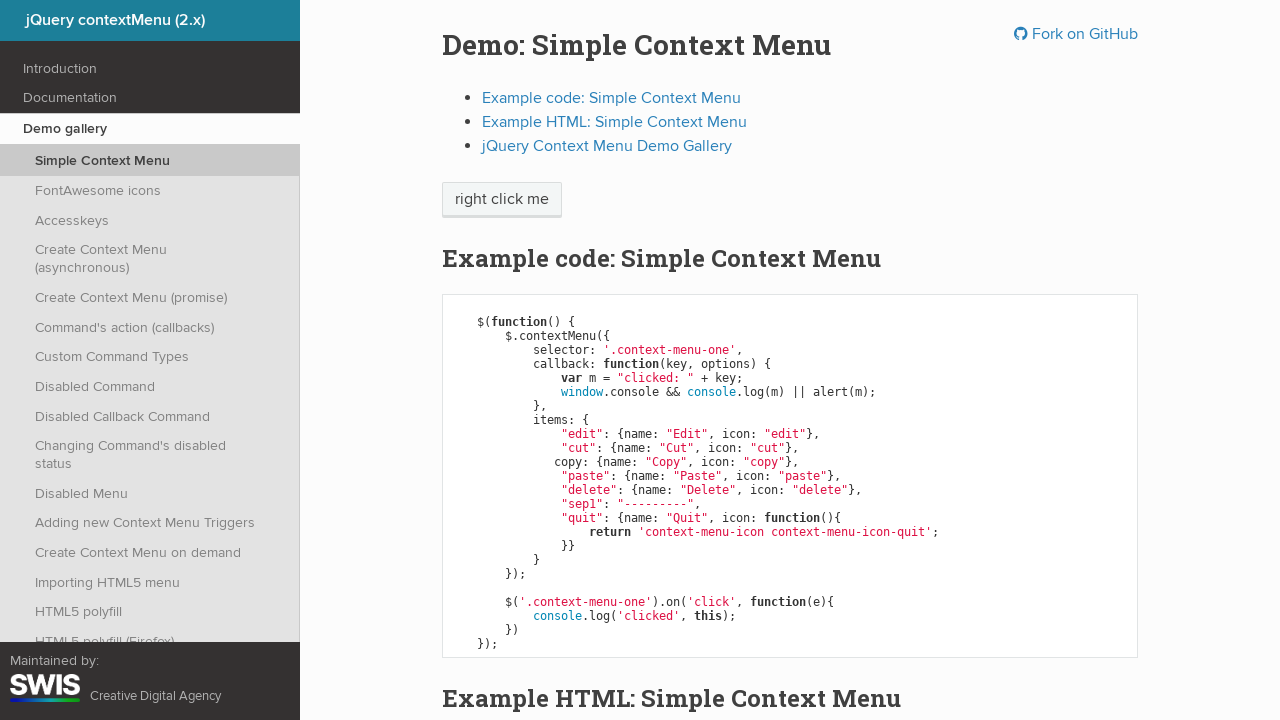

Right-clicked on the button to open context menu at (502, 200) on xpath=//span[@class='context-menu-one btn btn-neutral']
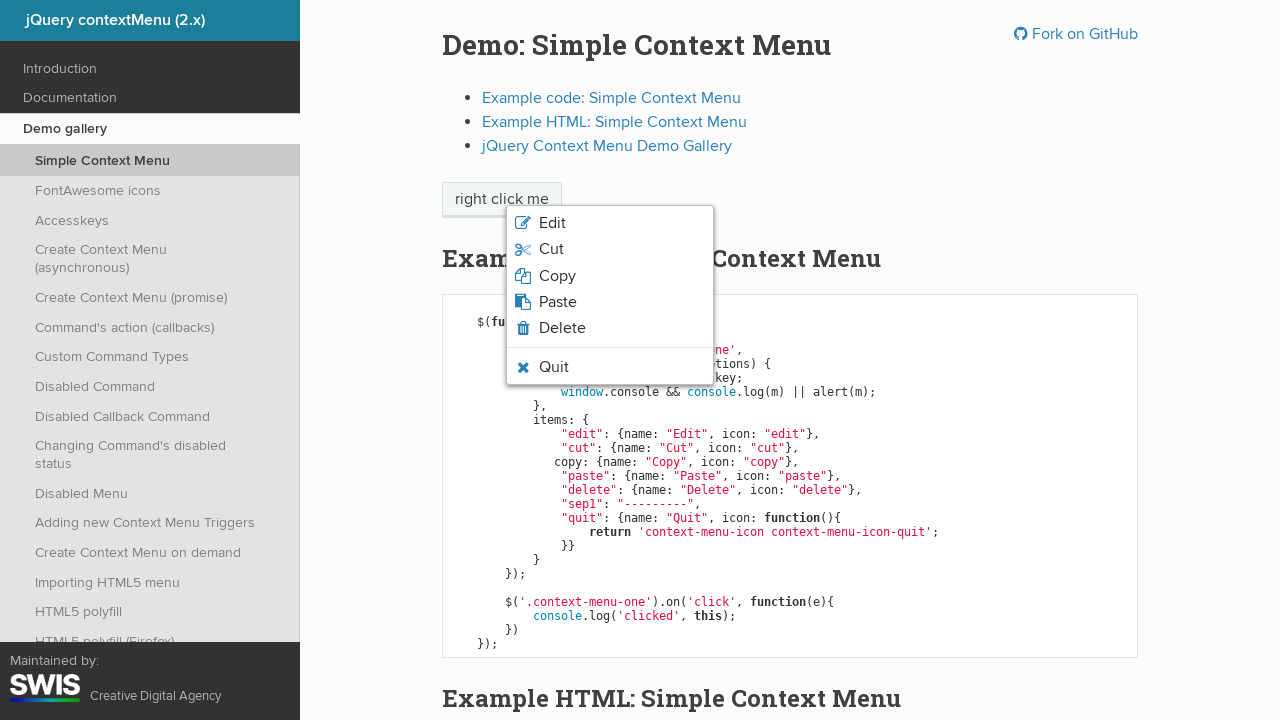

Clicked 'Copy' option from the context menu at (557, 276) on xpath=//span[normalize-space()='Copy']
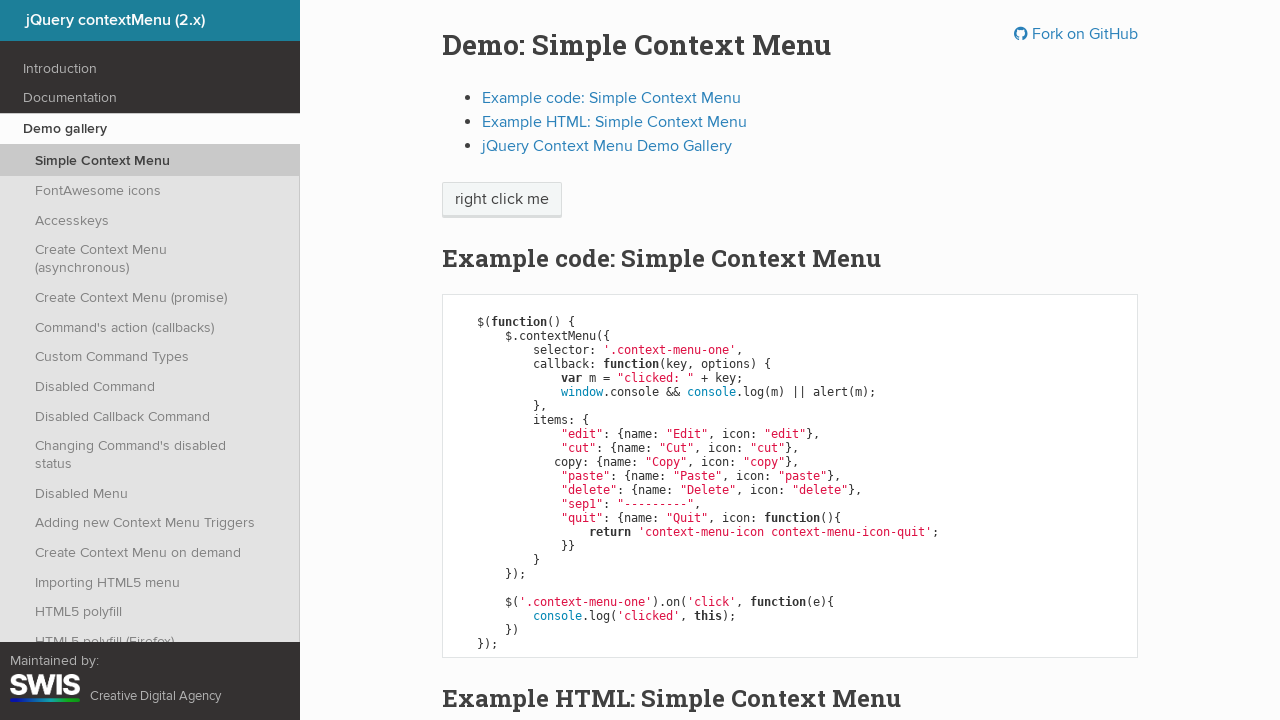

Accepted the alert dialog
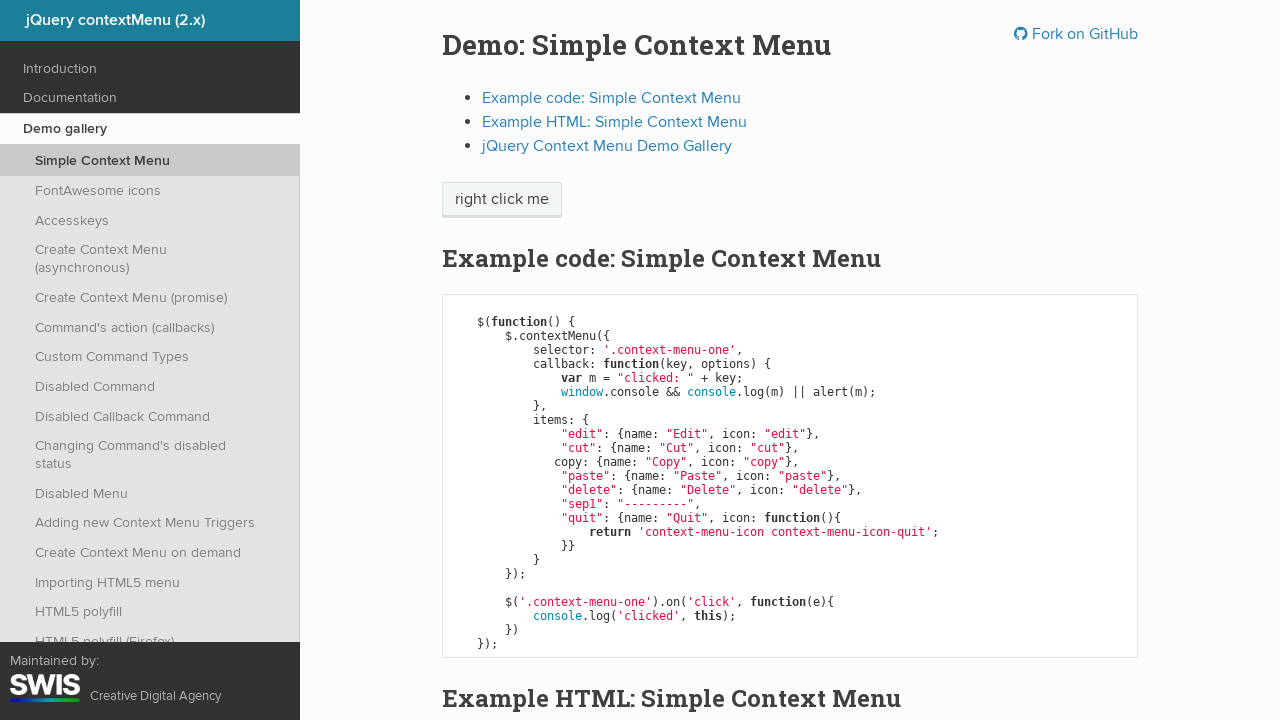

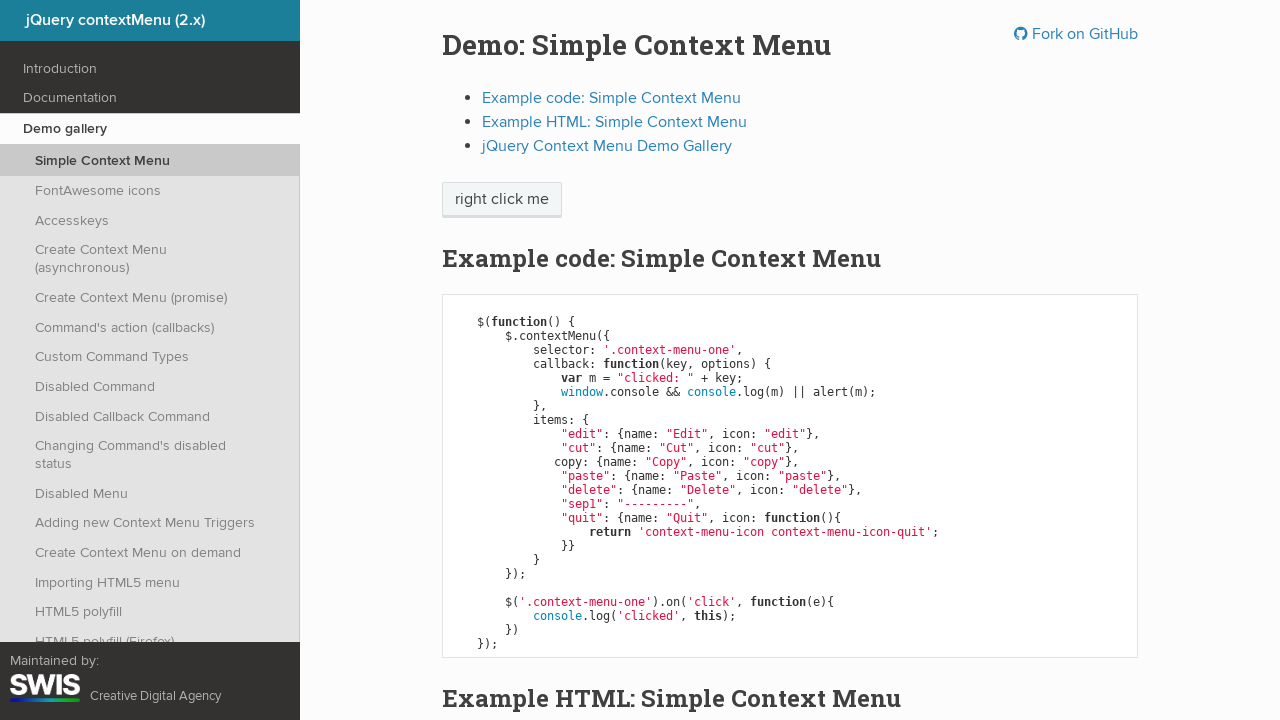